Tests iframe interaction by switching to an iframe containing a TinyMCE editor, typing text with shift key held (for capitals), and then selecting all the text using keyboard shortcuts

Starting URL: https://the-internet.herokuapp.com/iframe

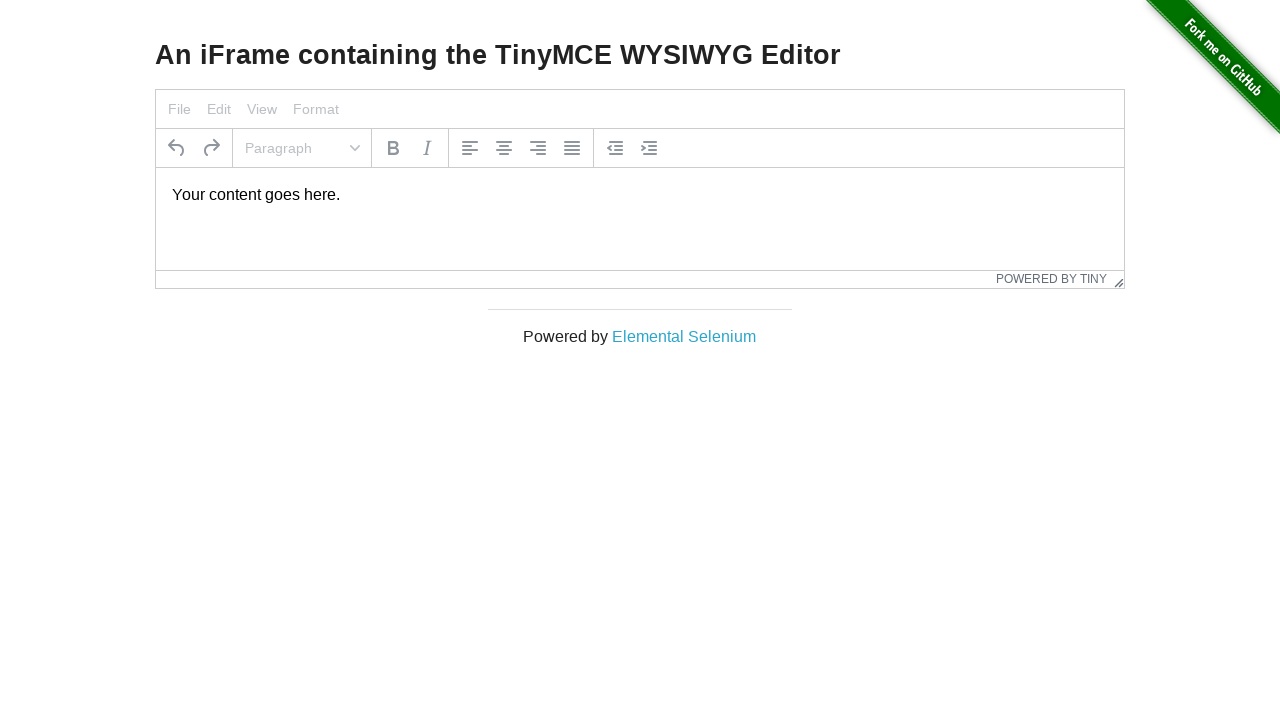

Located TinyMCE editor iframe
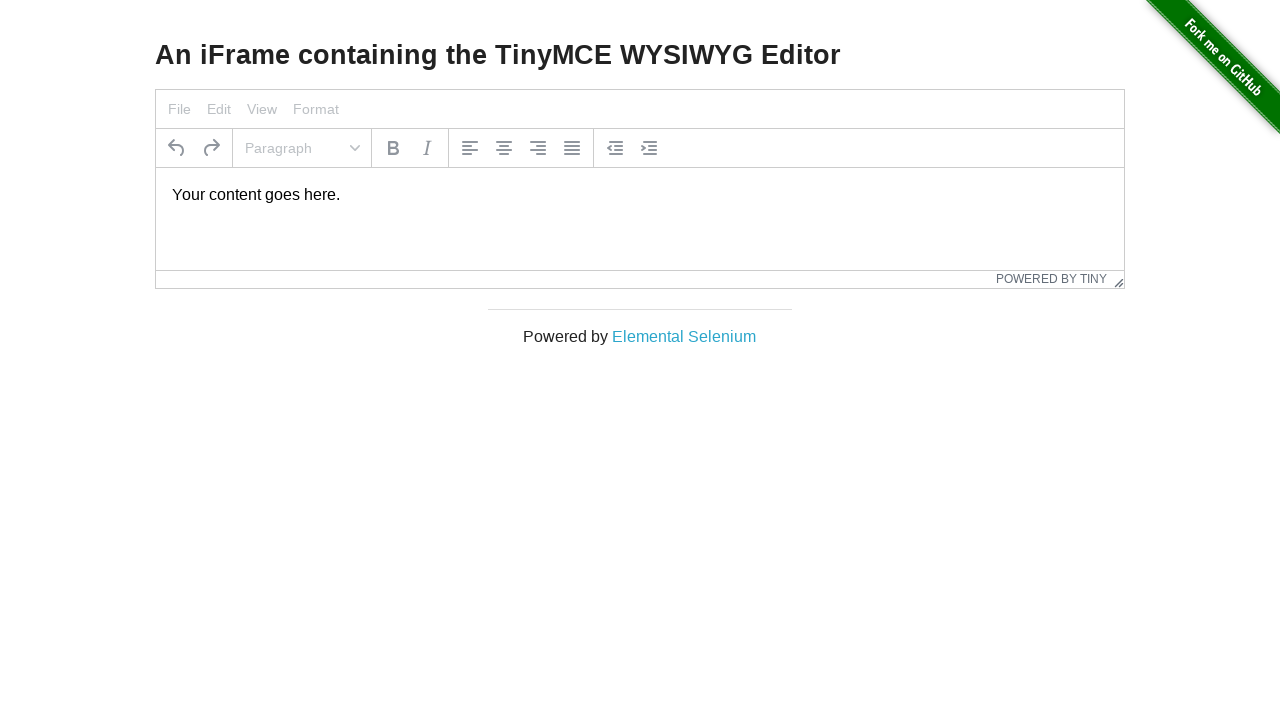

Clicked on TinyMCE text field inside iframe at (640, 195) on .tox-edit-area__iframe >> internal:control=enter-frame >> #tinymce
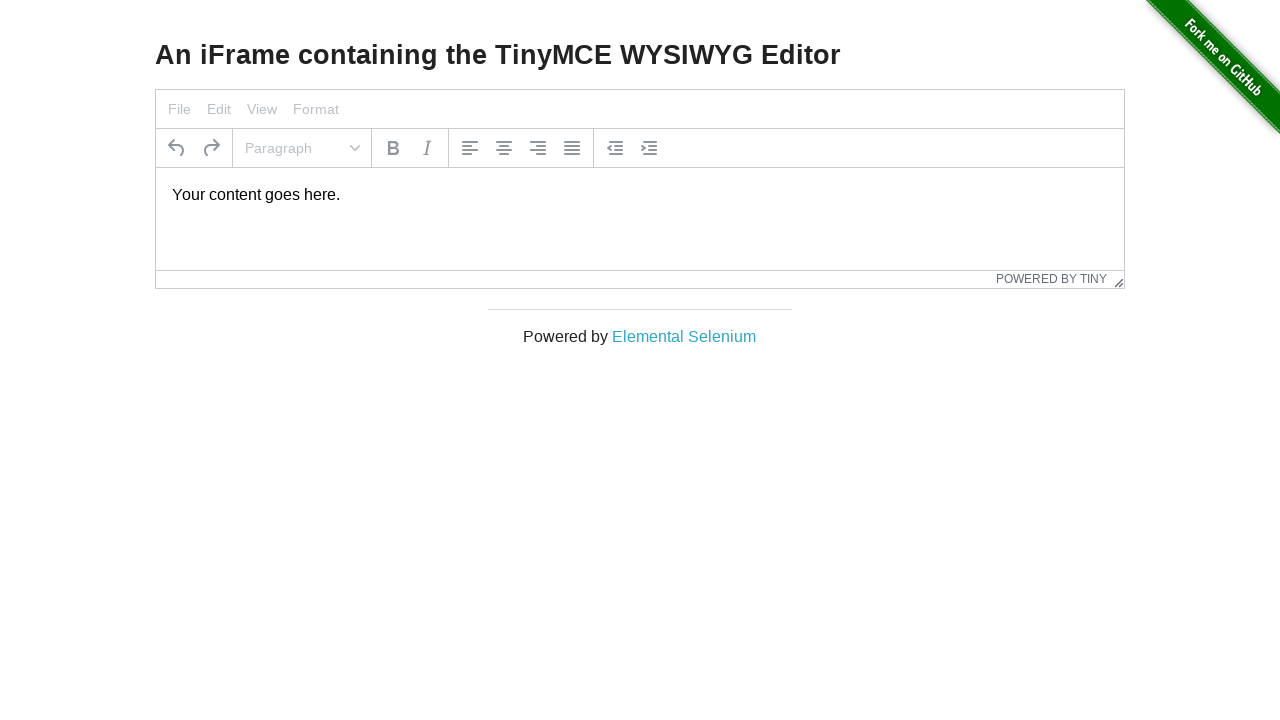

Held Shift key down
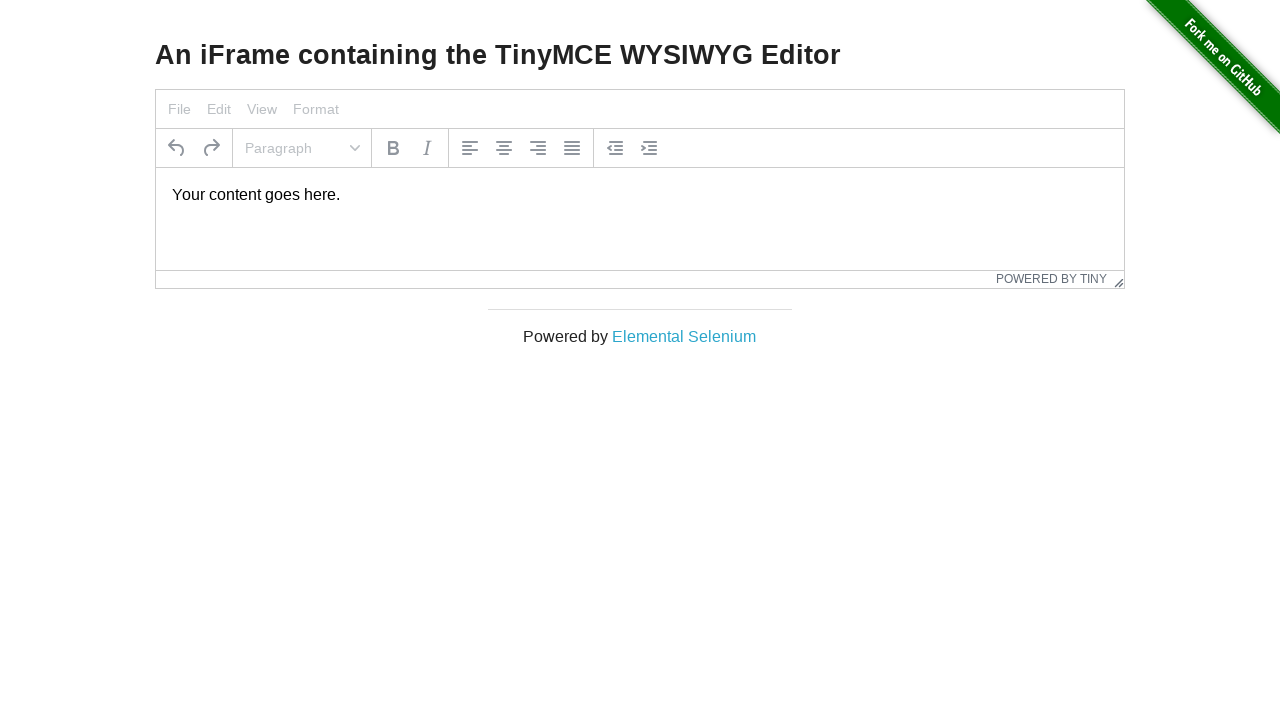

Typed capital letters with Shift held: 'some capital letters random text'
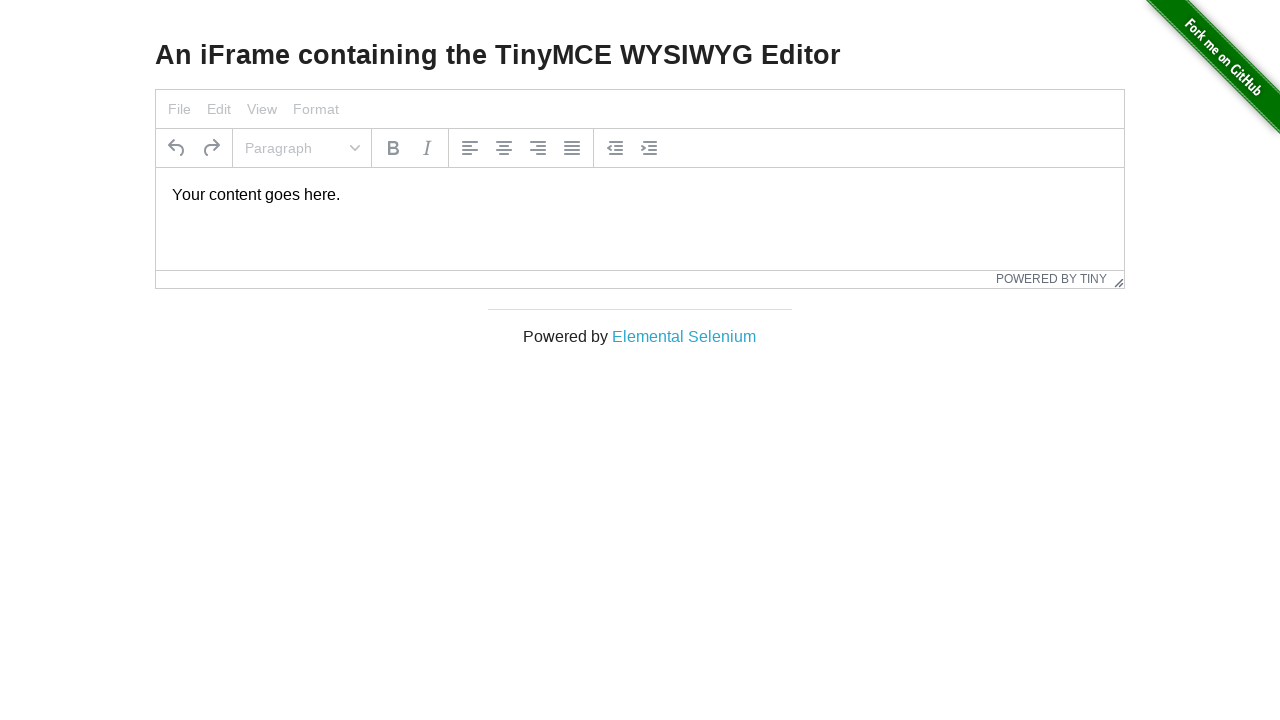

Released Shift key
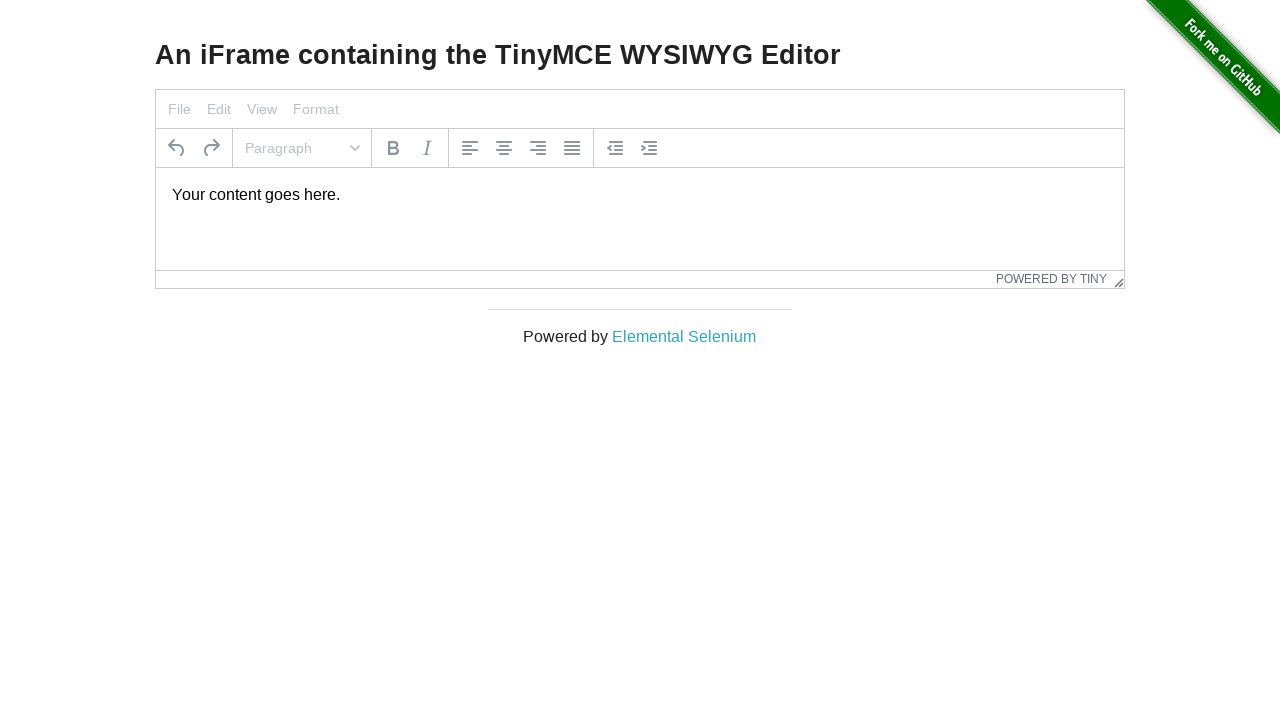

Clicked on text field to ensure focus at (640, 195) on .tox-edit-area__iframe >> internal:control=enter-frame >> #tinymce
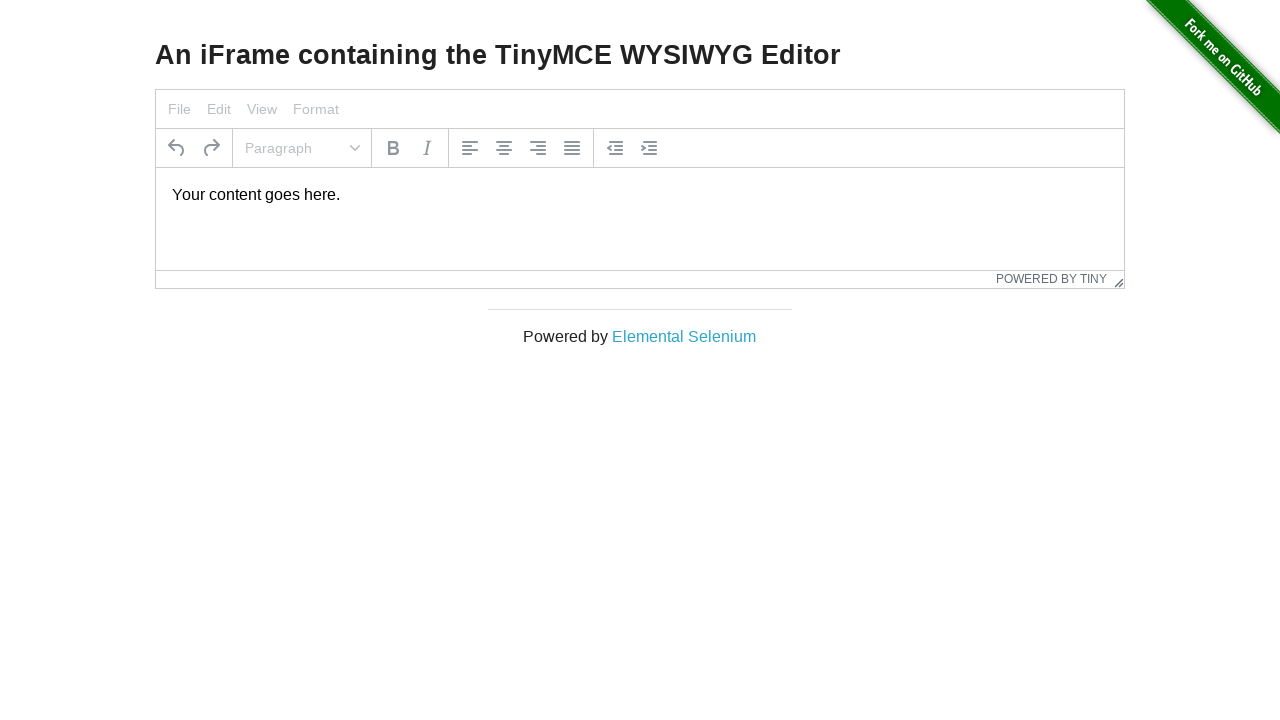

Pressed Ctrl+A to select all text in editor
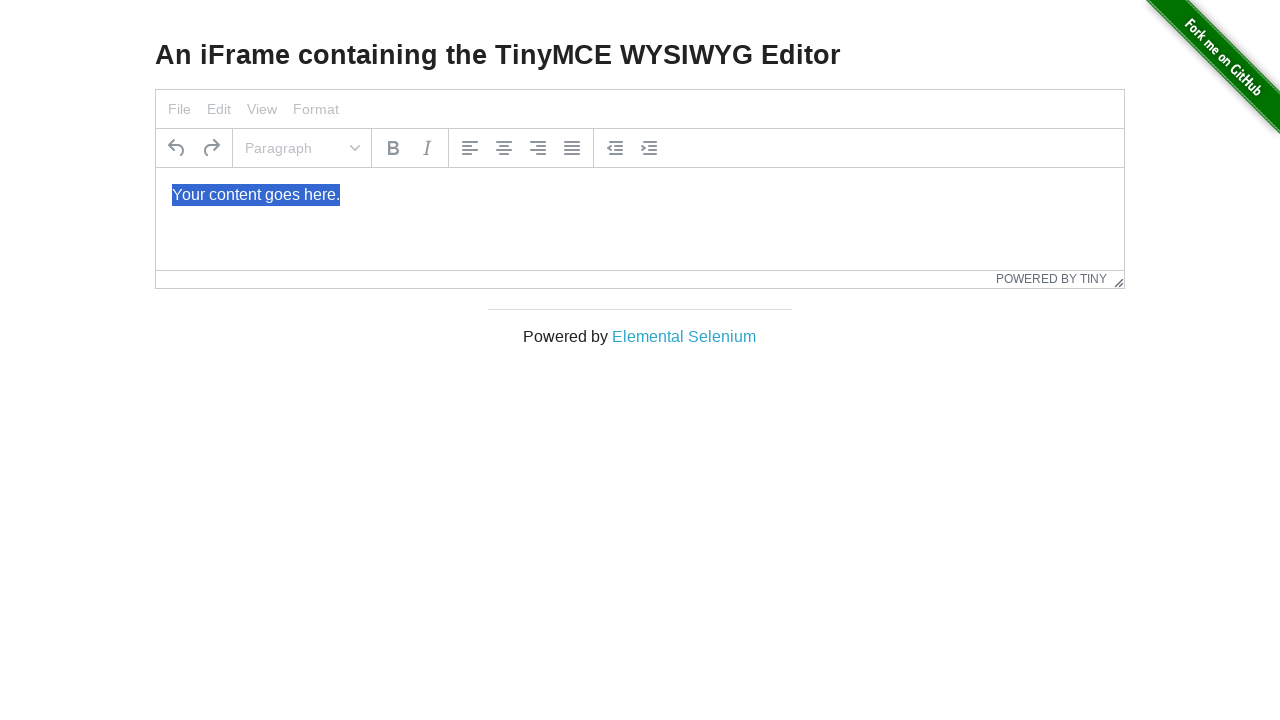

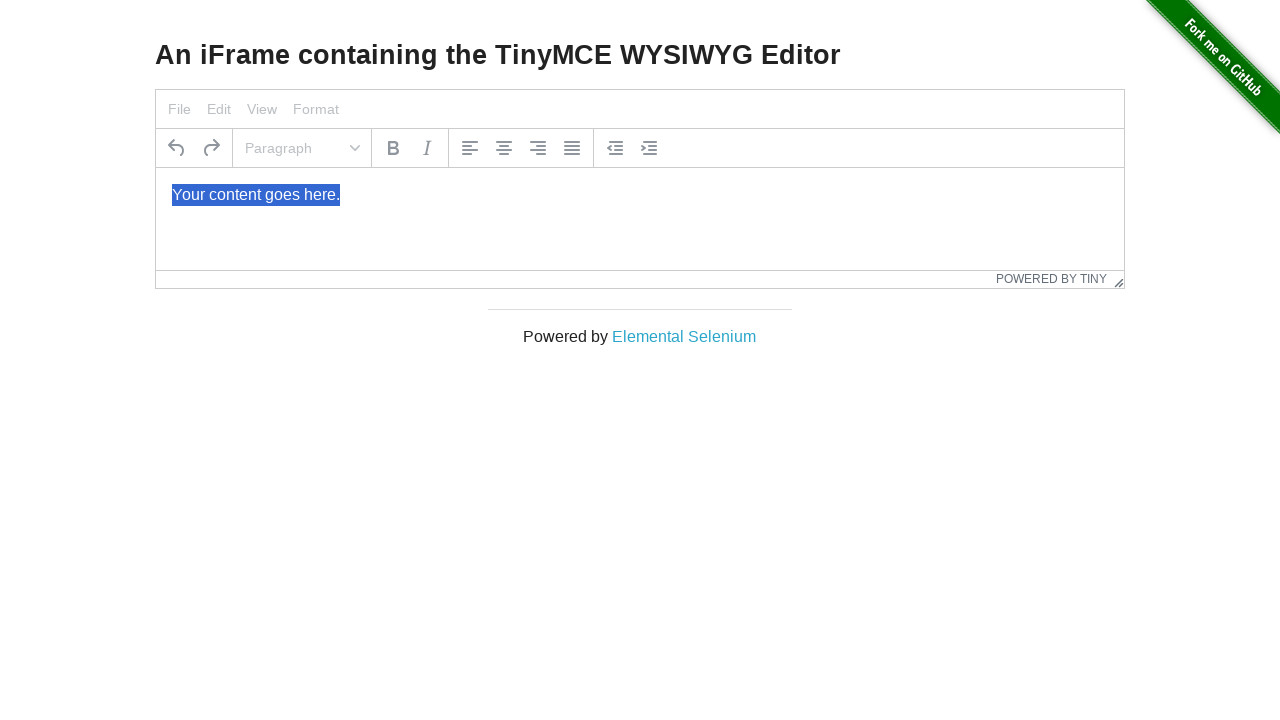